Navigates to Rediff.com and scrolls down the page by 6000 pixels

Starting URL: https://www.rediff.com/

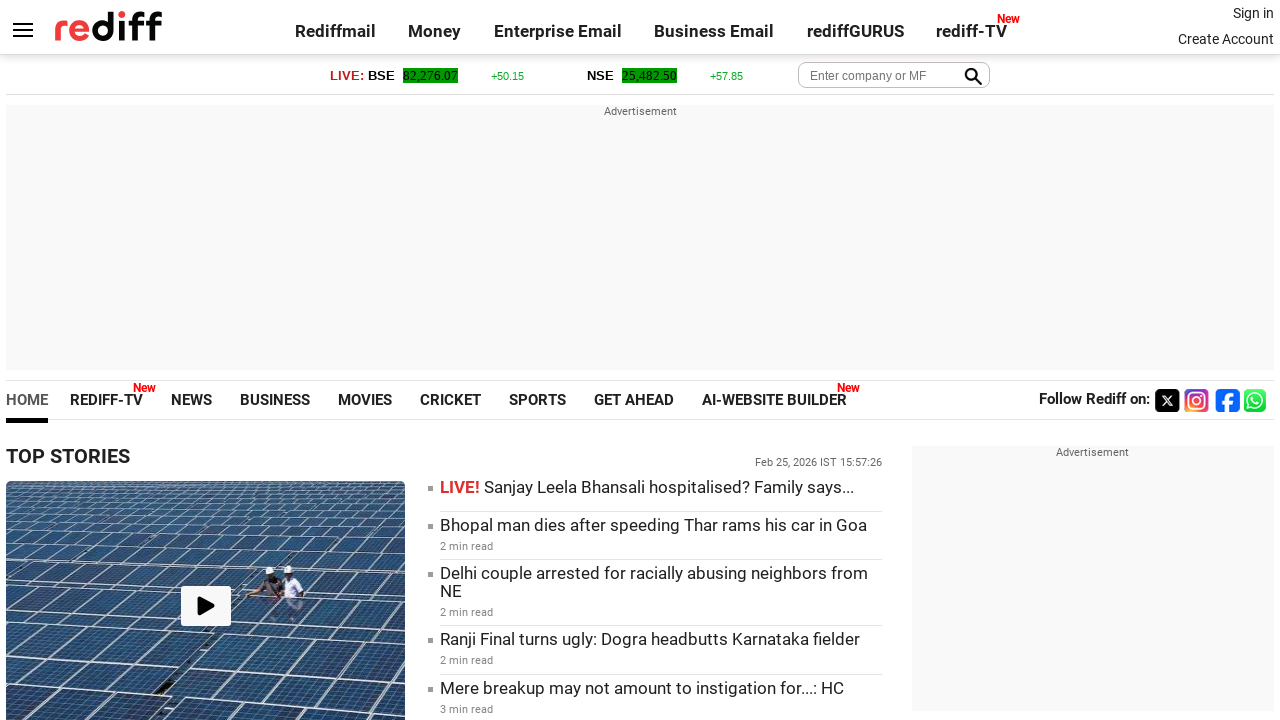

Navigated to https://www.rediff.com/
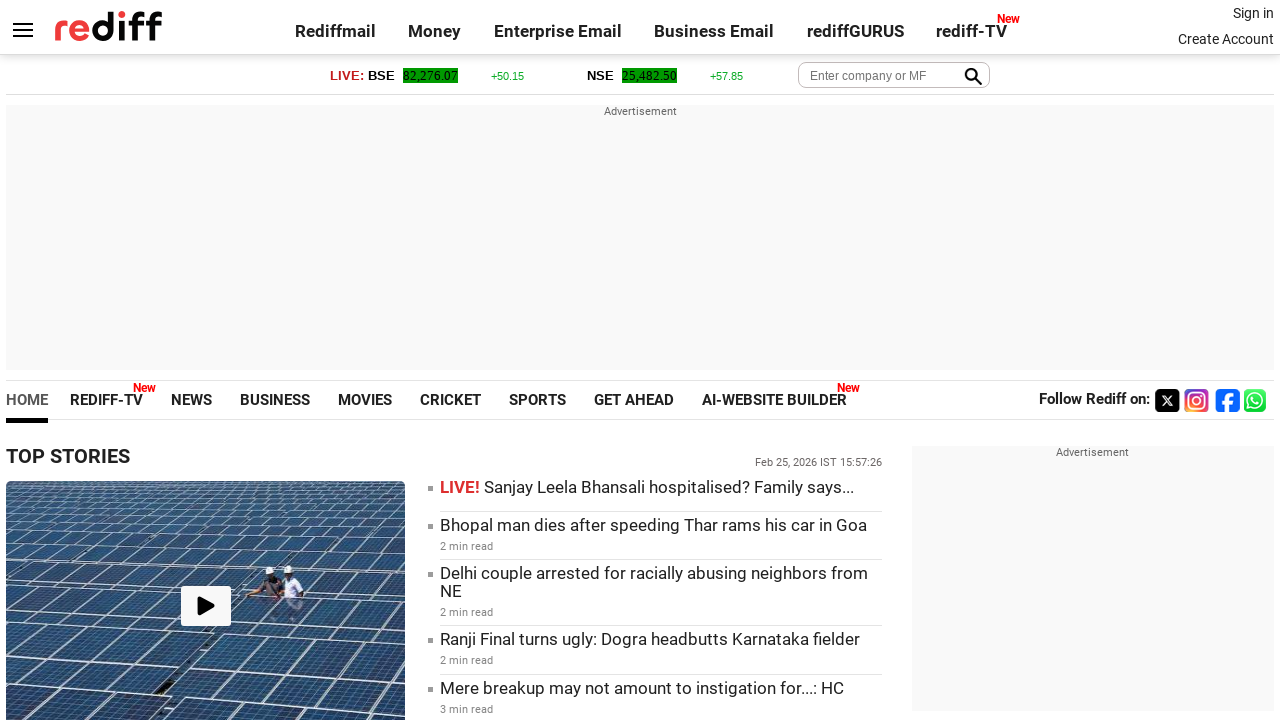

Scrolled down the page by 6000 pixels
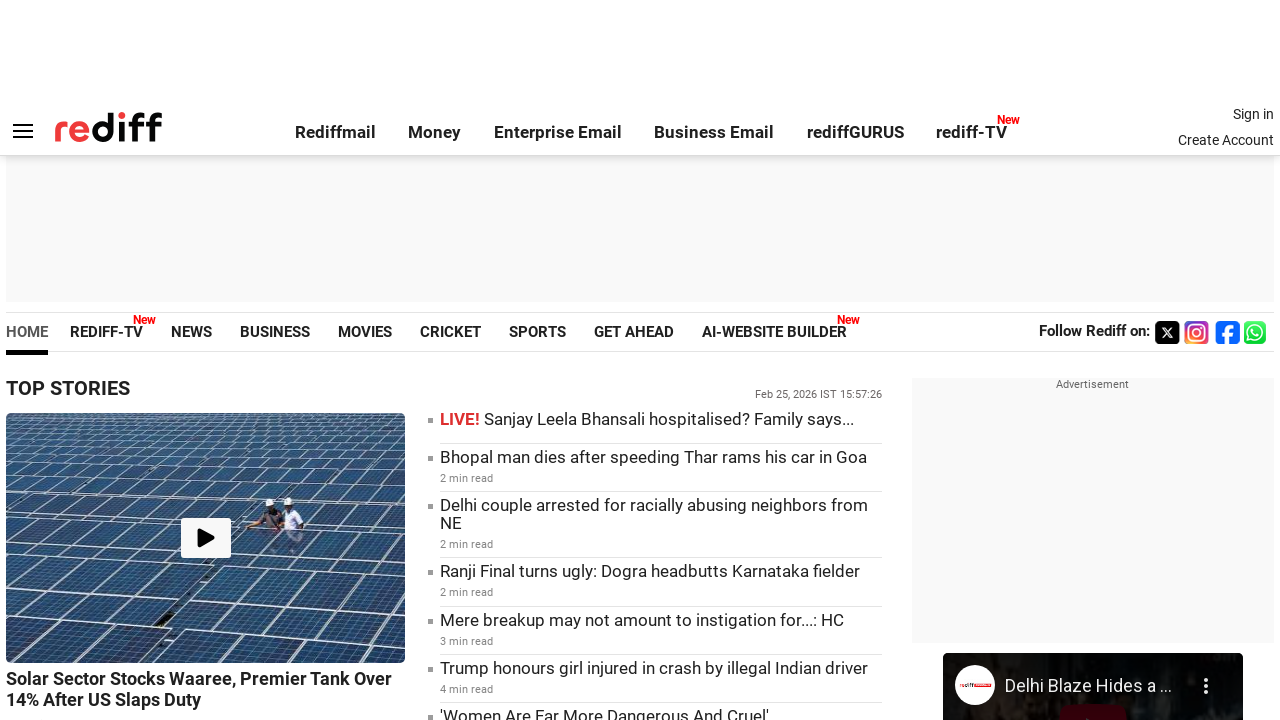

Waited 5 seconds to observe the scroll effect
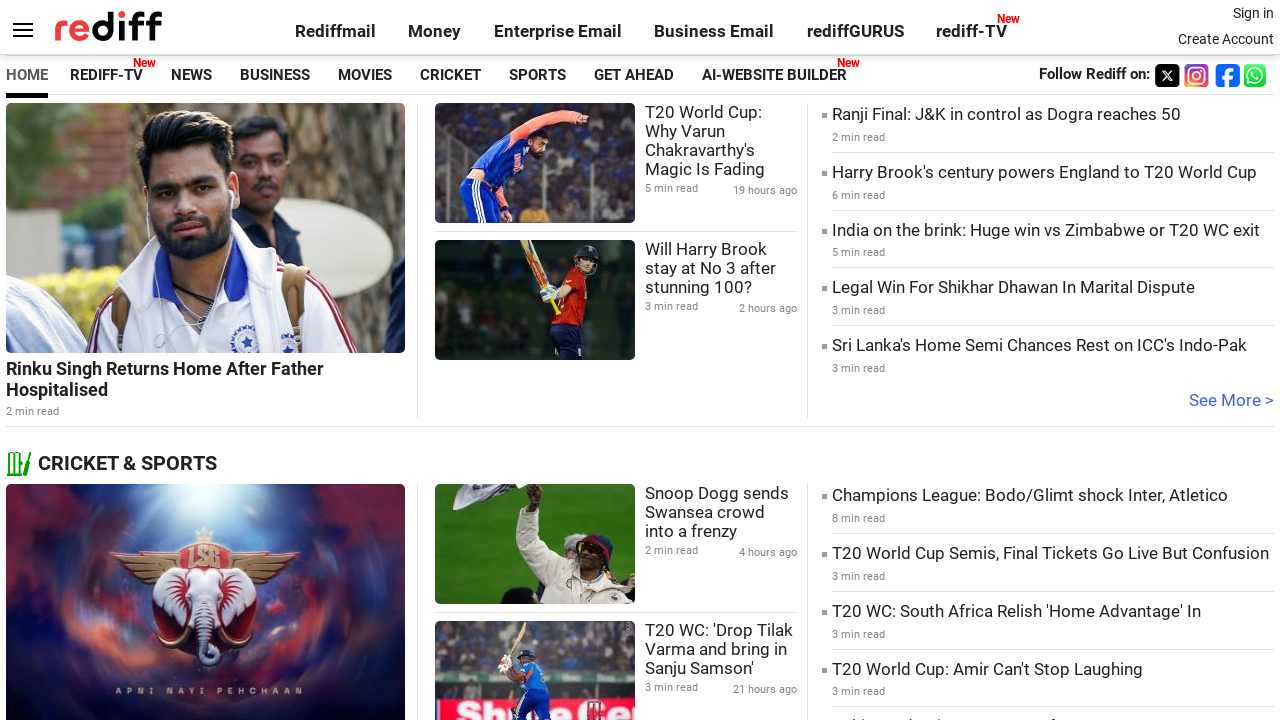

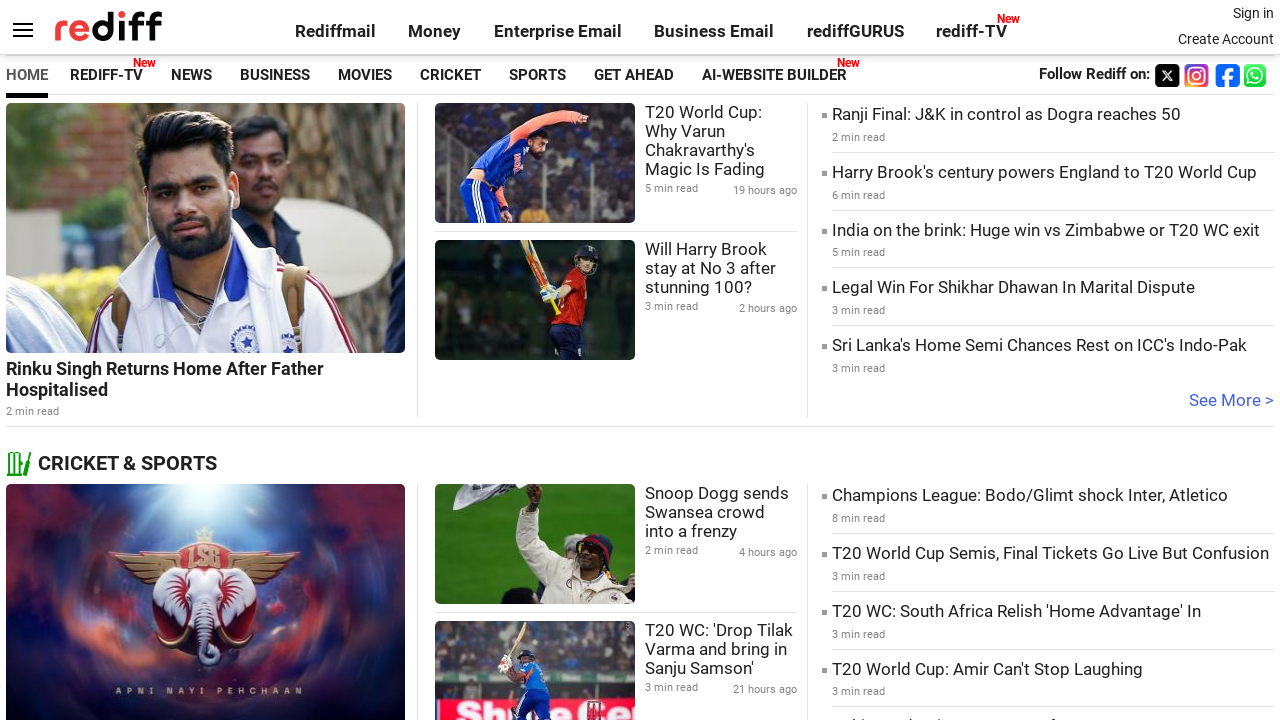